Tests navigation on the Playwright documentation site by clicking the "Get started" link and then navigating to the "Trace viewer" section

Starting URL: https://playwright.dev/

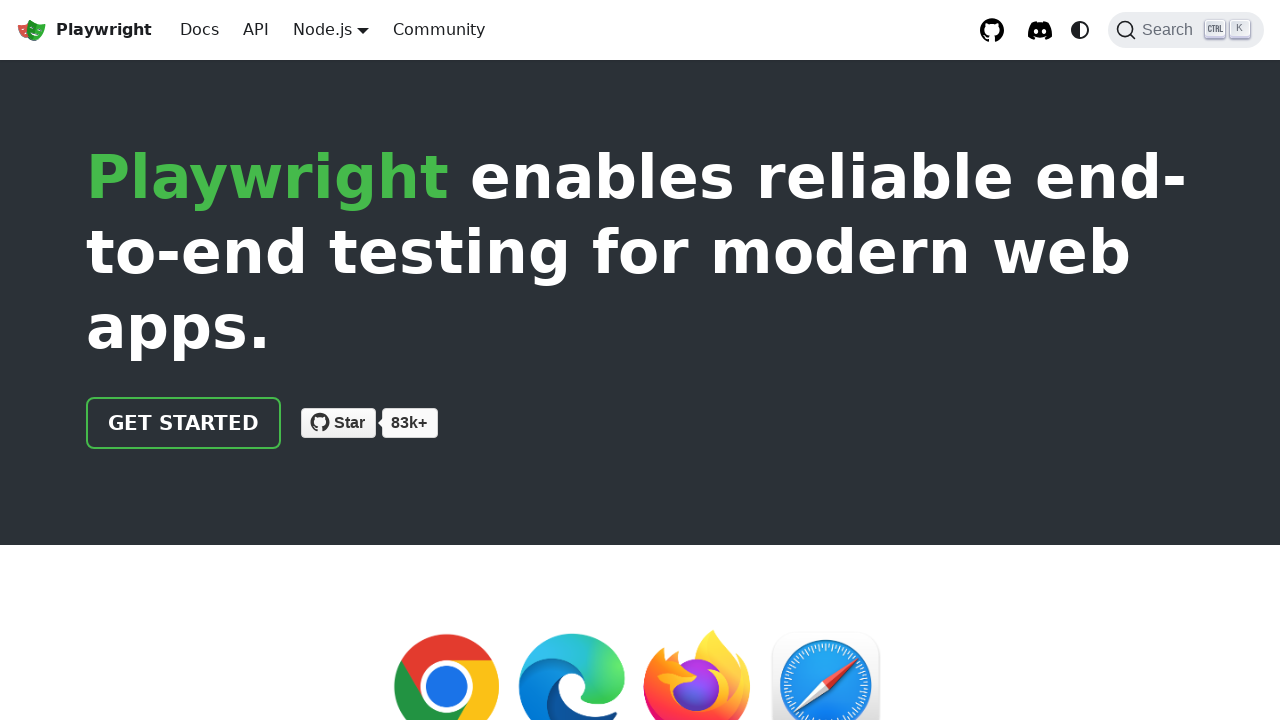

Clicked 'Get started' link on Playwright documentation site at (184, 423) on internal:role=link[name="Get started"i]
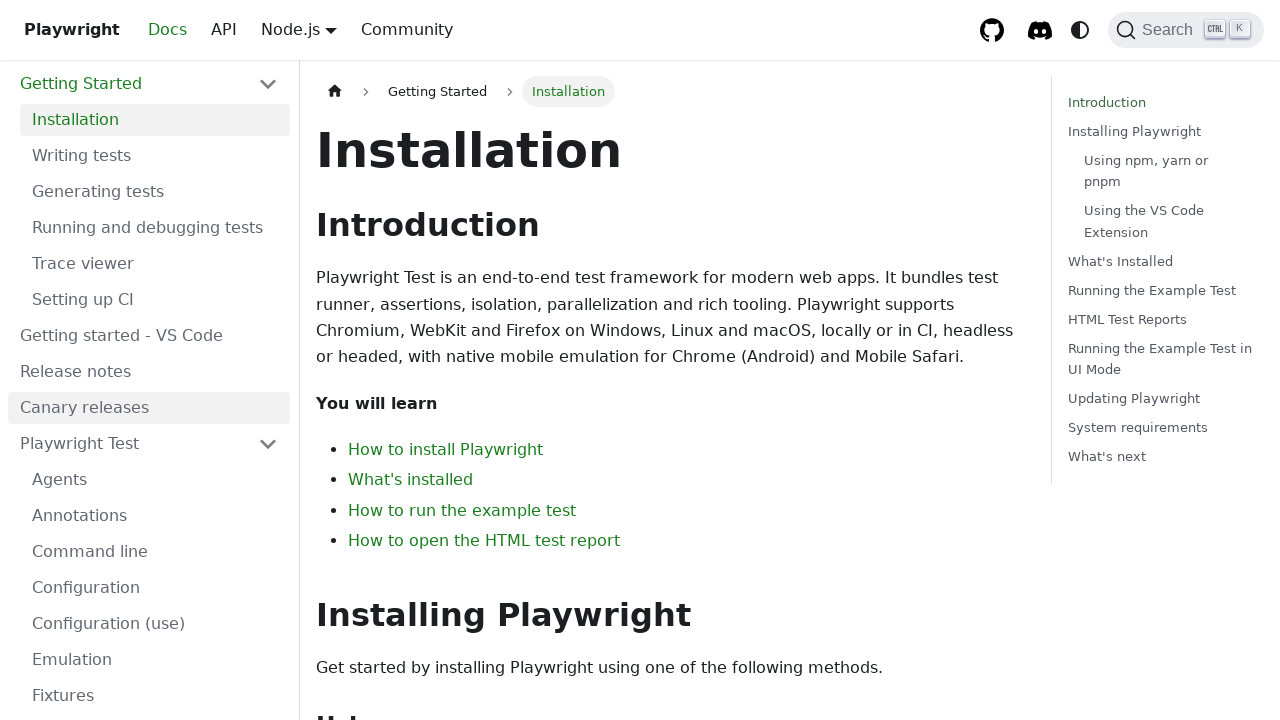

Clicked 'Trace viewer' link to navigate to that section at (155, 264) on internal:role=link[name="Trace viewer"i] >> nth=0
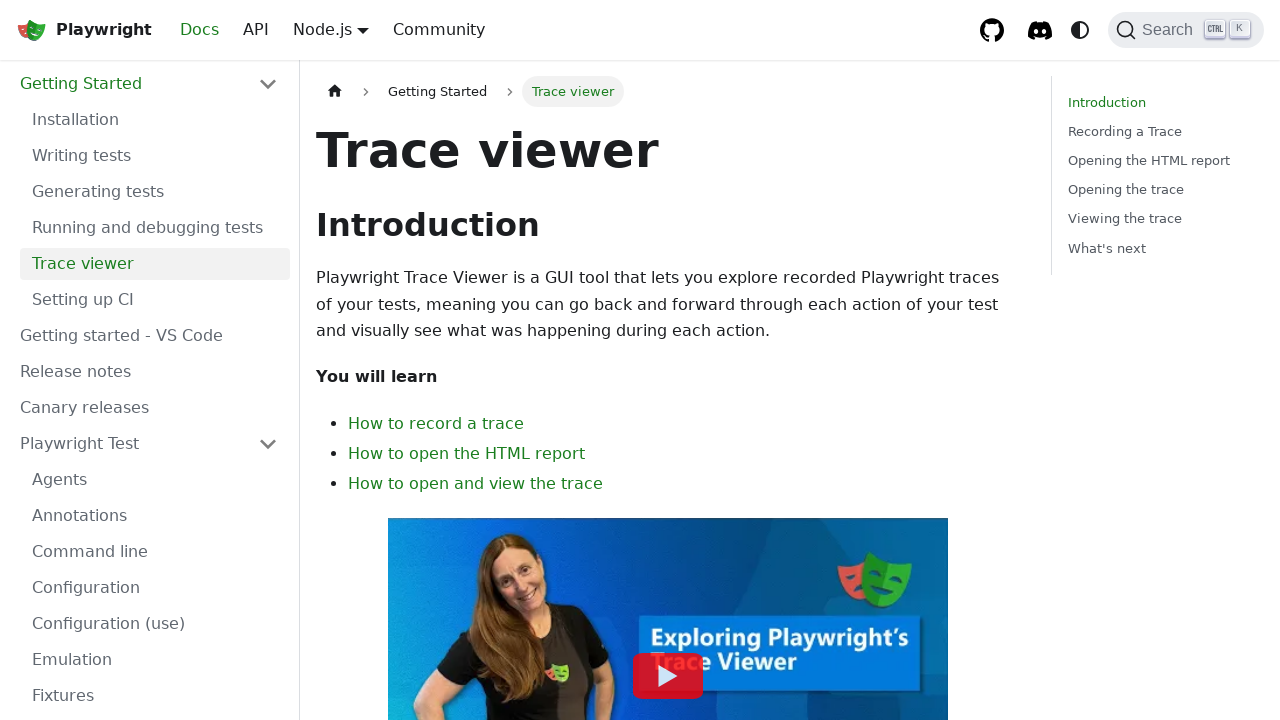

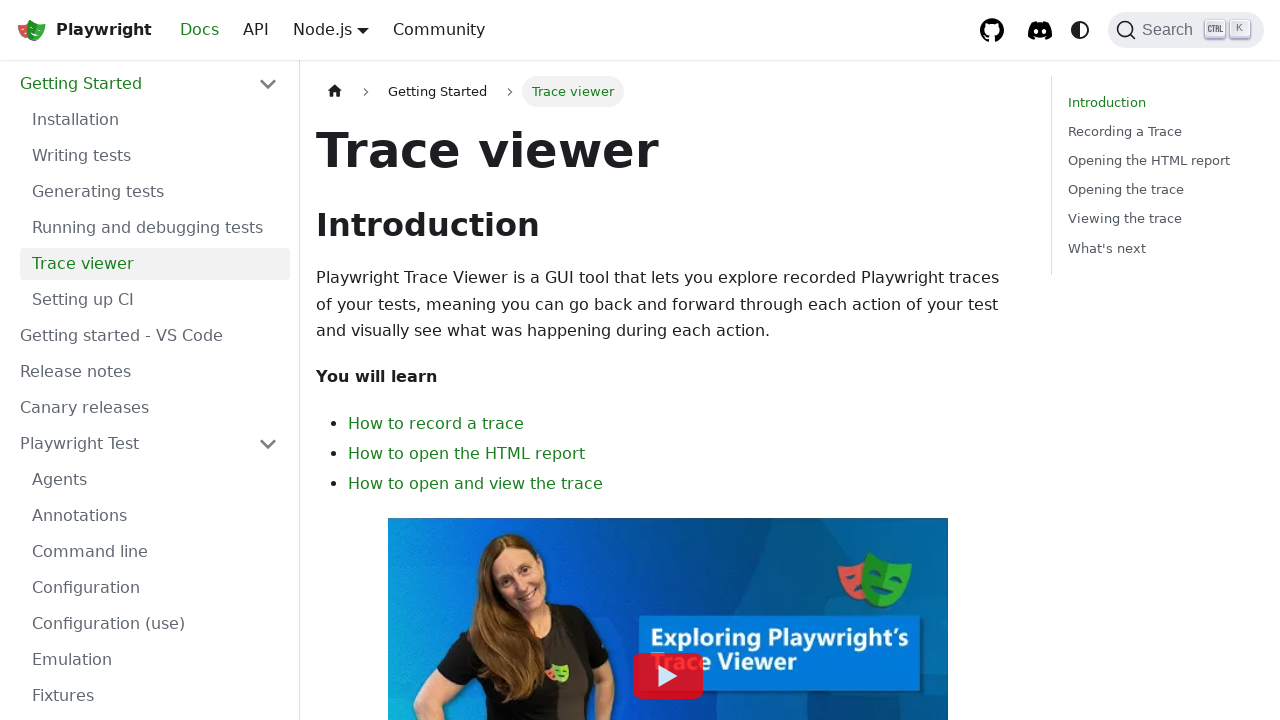